Navigates to NextBaseCRM login page and verifies that the "Log In" button is present with the correct text value

Starting URL: https://login1.nextbasecrm.com/

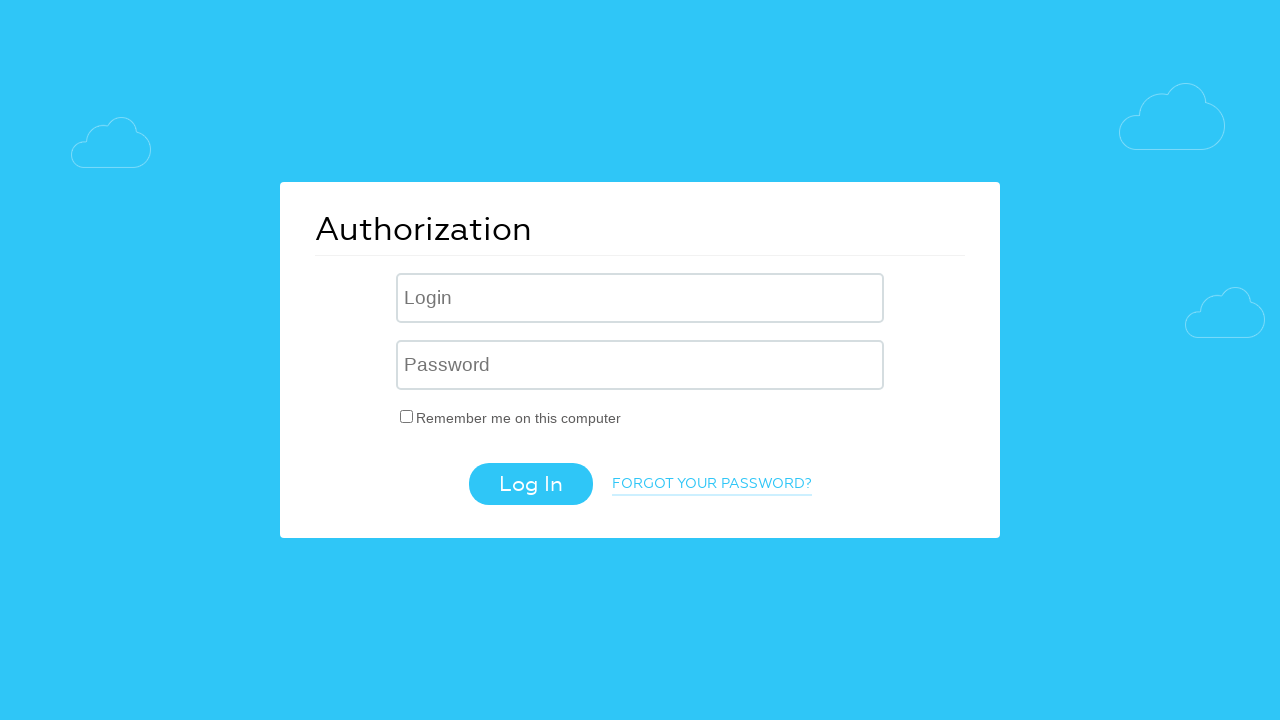

Log In button located and waited for visibility
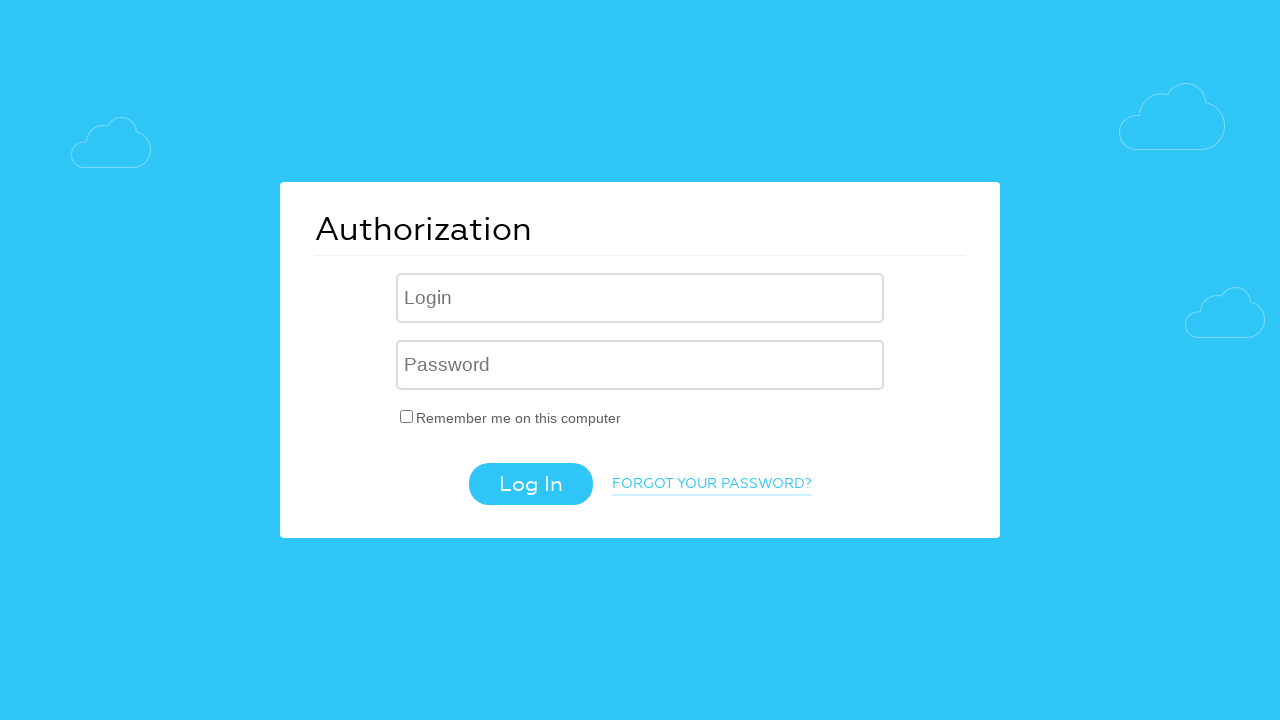

Retrieved 'value' attribute from Log In button
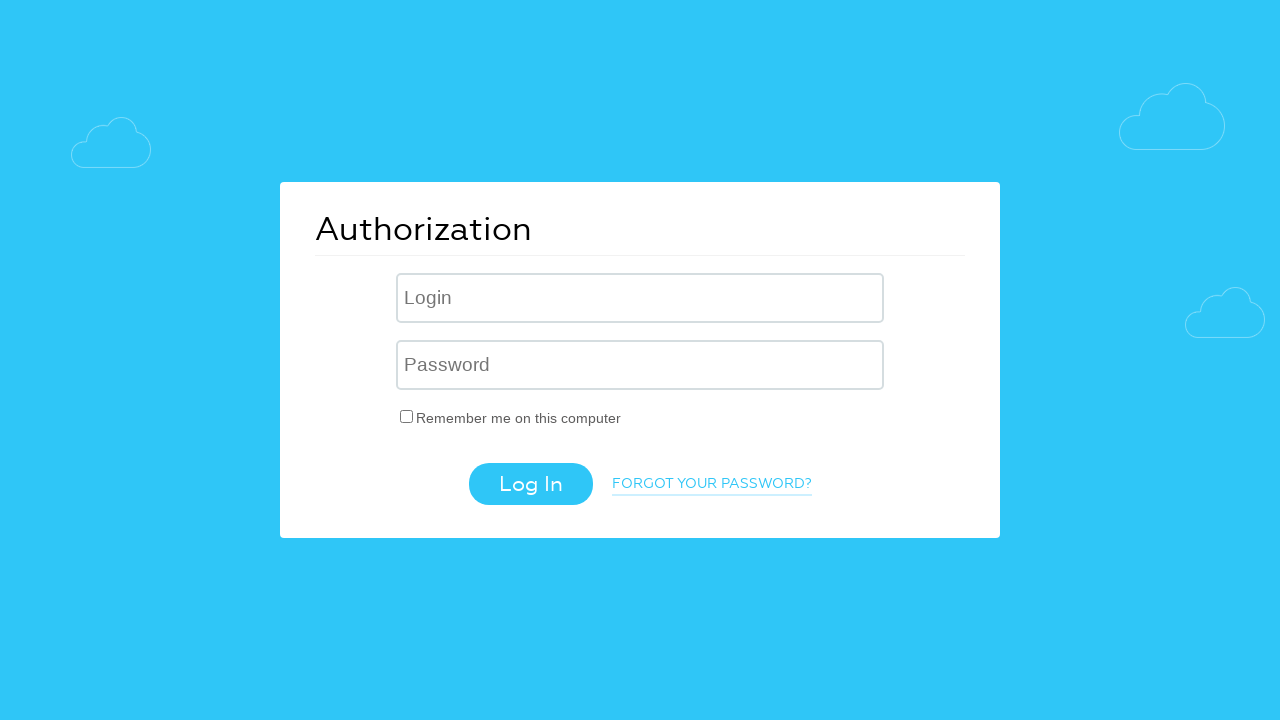

Verified Log In button has correct text value 'Log In'
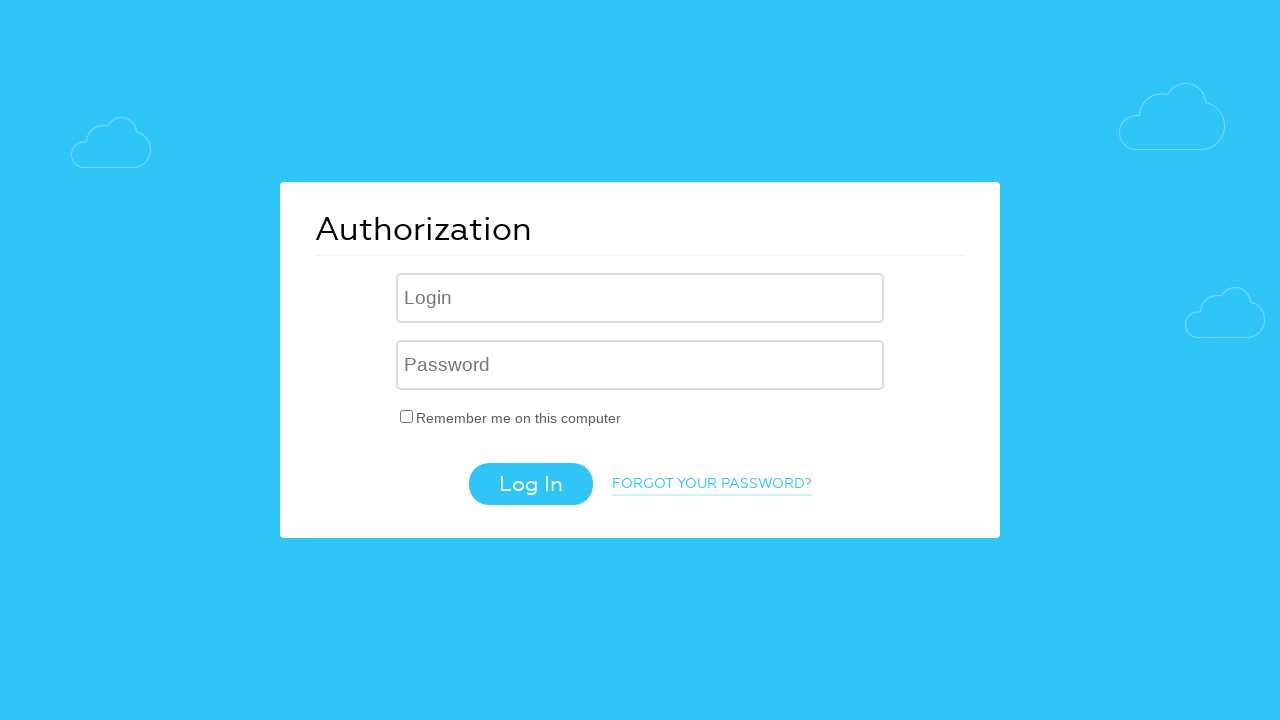

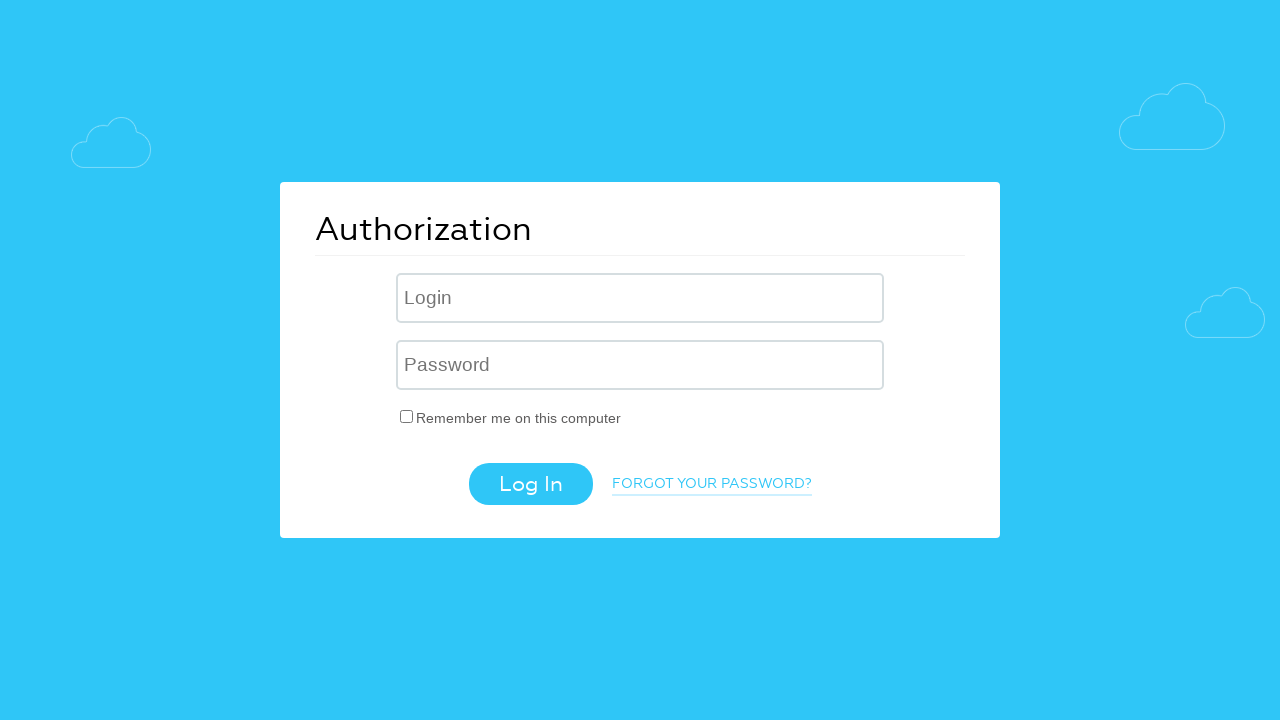